Tests JavaScript alert handling by clicking a button that triggers an alert, waiting for the alert to appear, and accepting it

Starting URL: https://the-internet.herokuapp.com/javascript_alerts

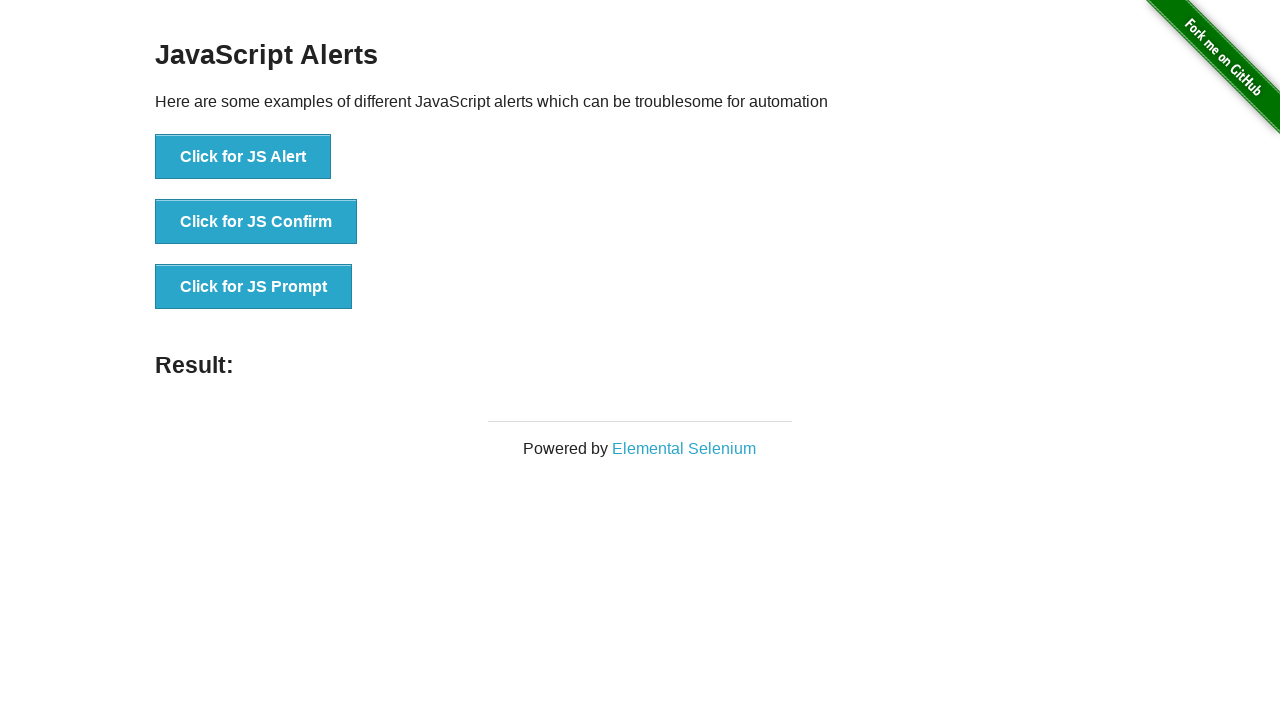

Clicked button to trigger JavaScript alert at (243, 157) on xpath=//button[@onclick='jsAlert()']
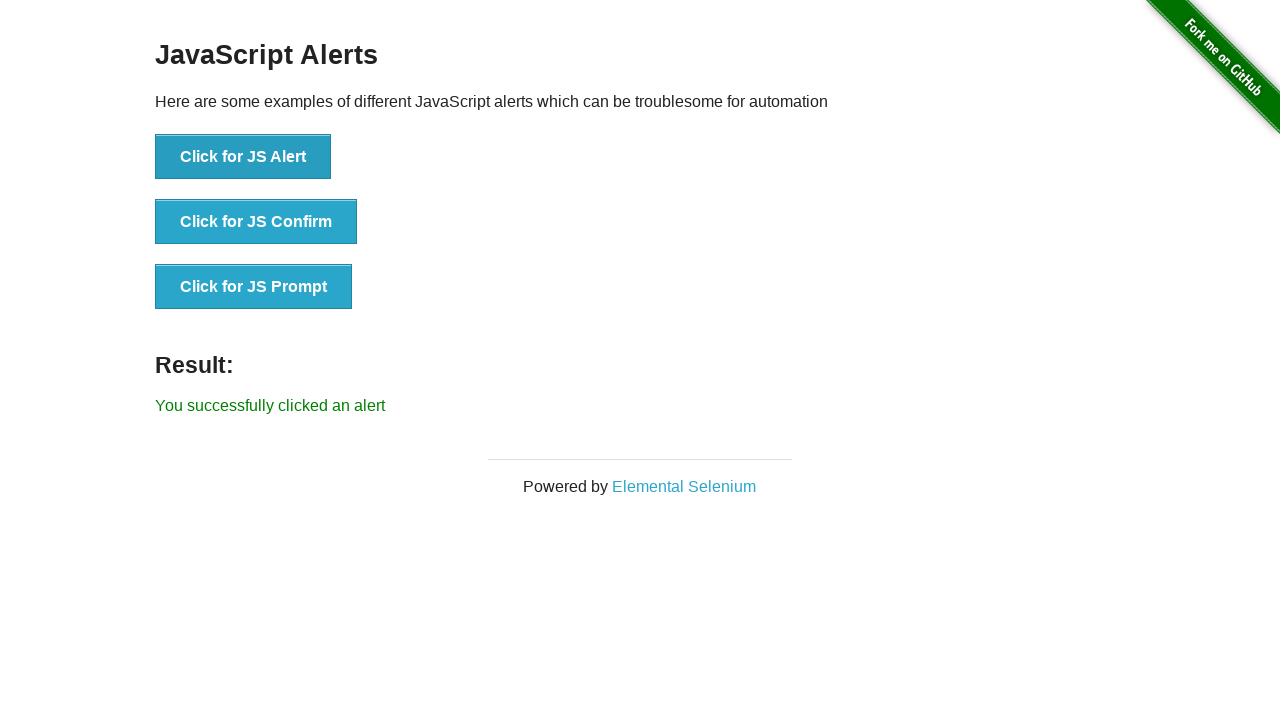

Set up dialog handler to accept alerts
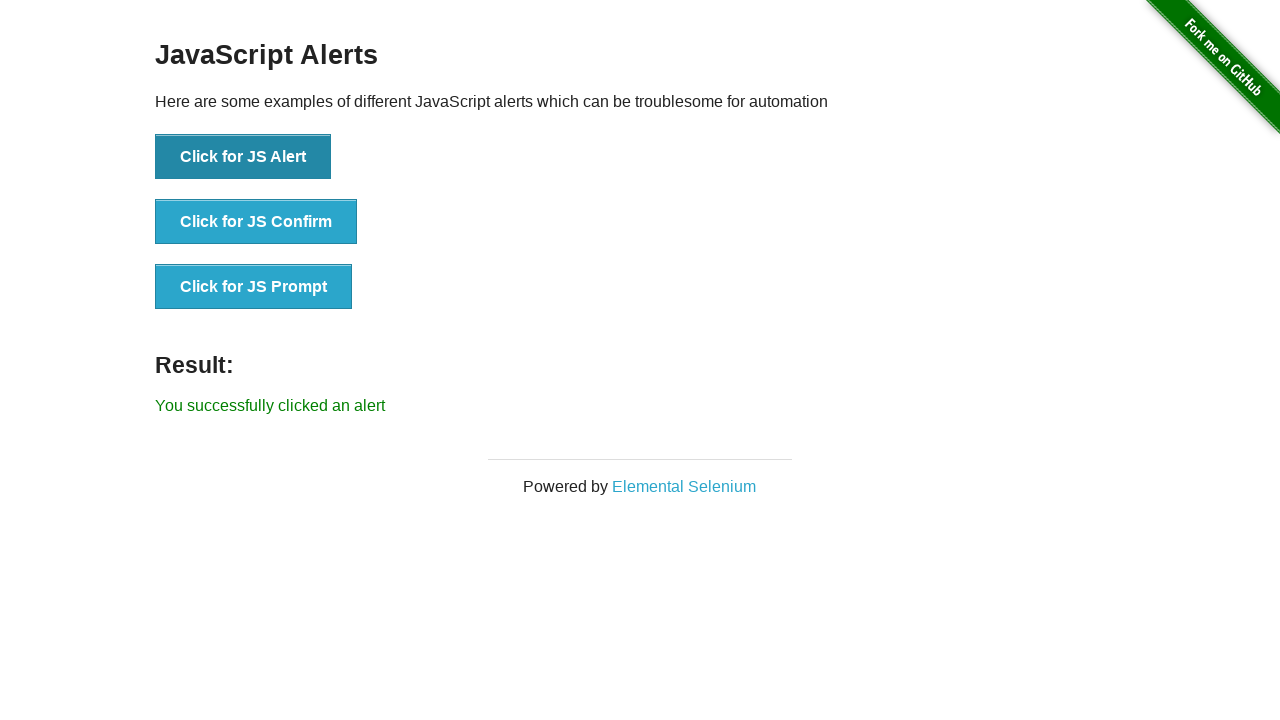

Initialized alert tracking flag
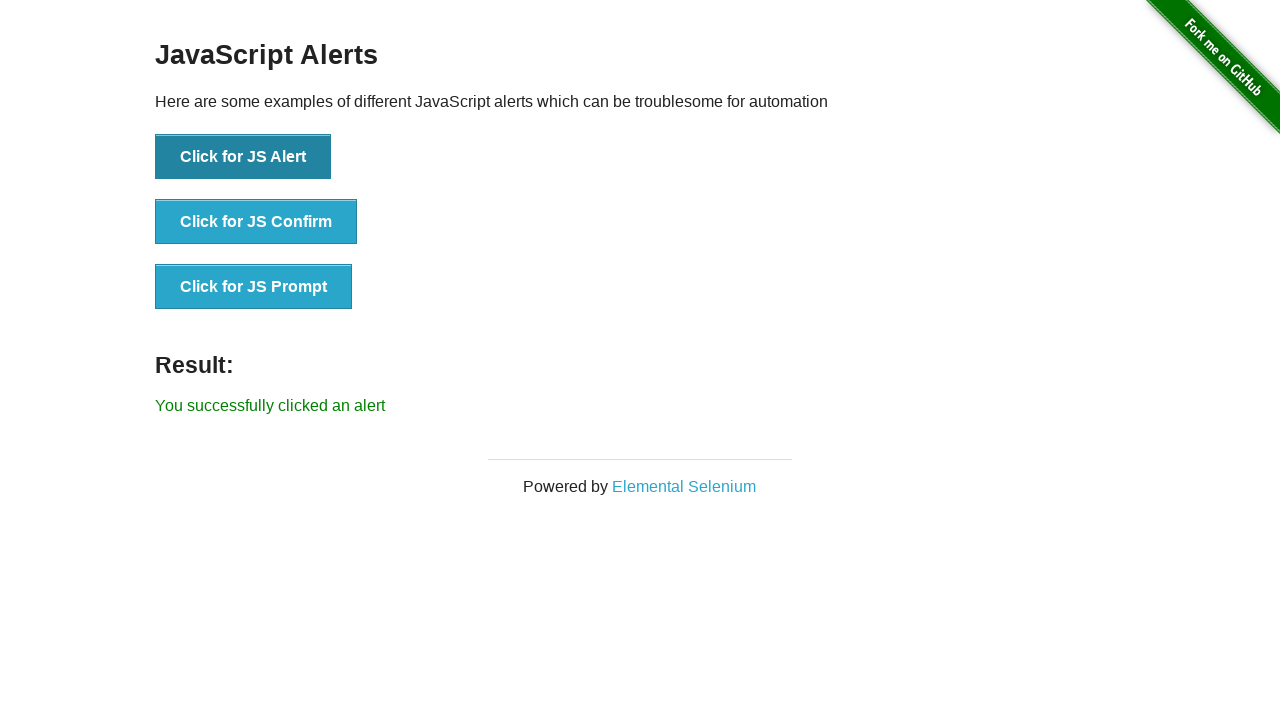

Configured dialog handler function
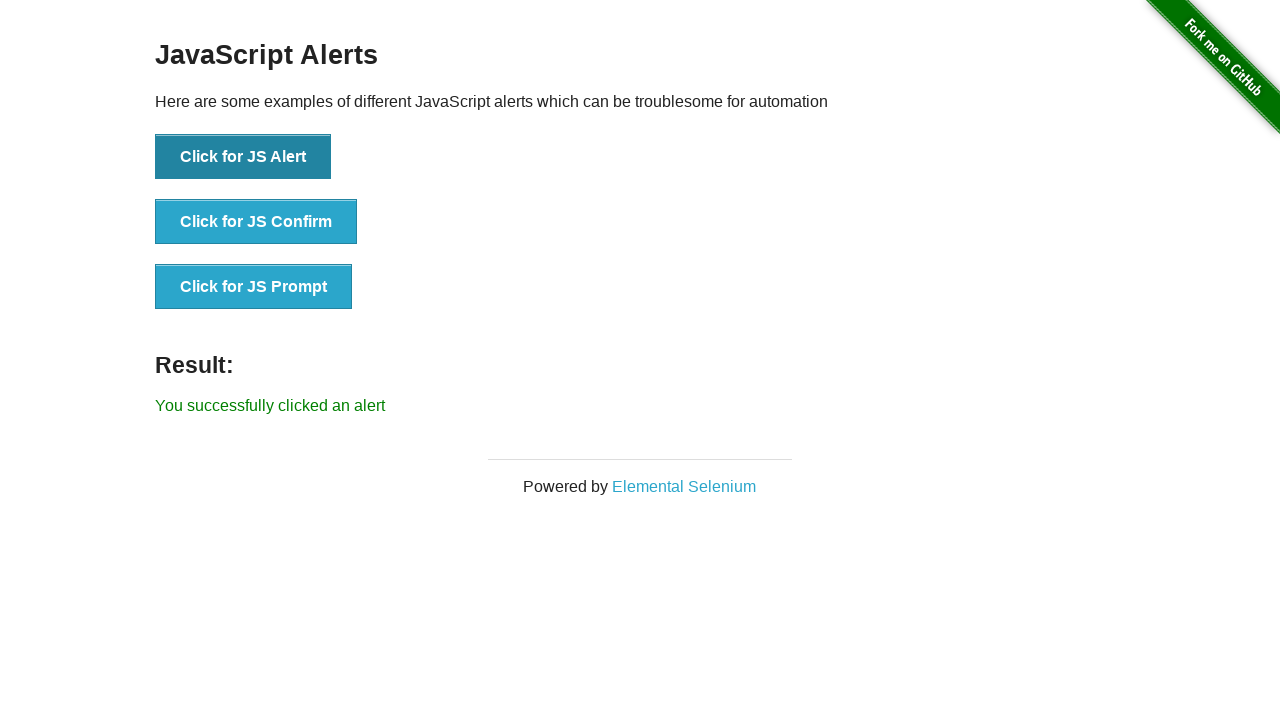

Clicked button to trigger JavaScript alert at (243, 157) on xpath=//button[@onclick='jsAlert()']
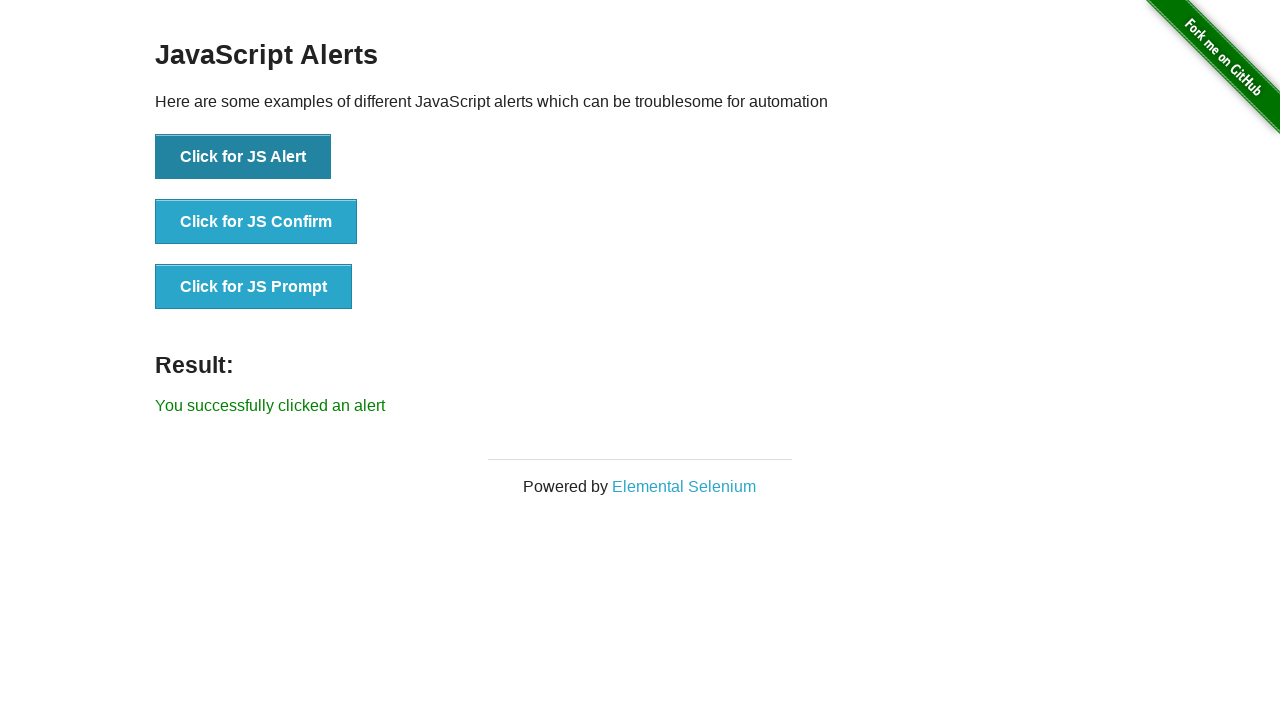

Alert was successfully accepted and result message appeared
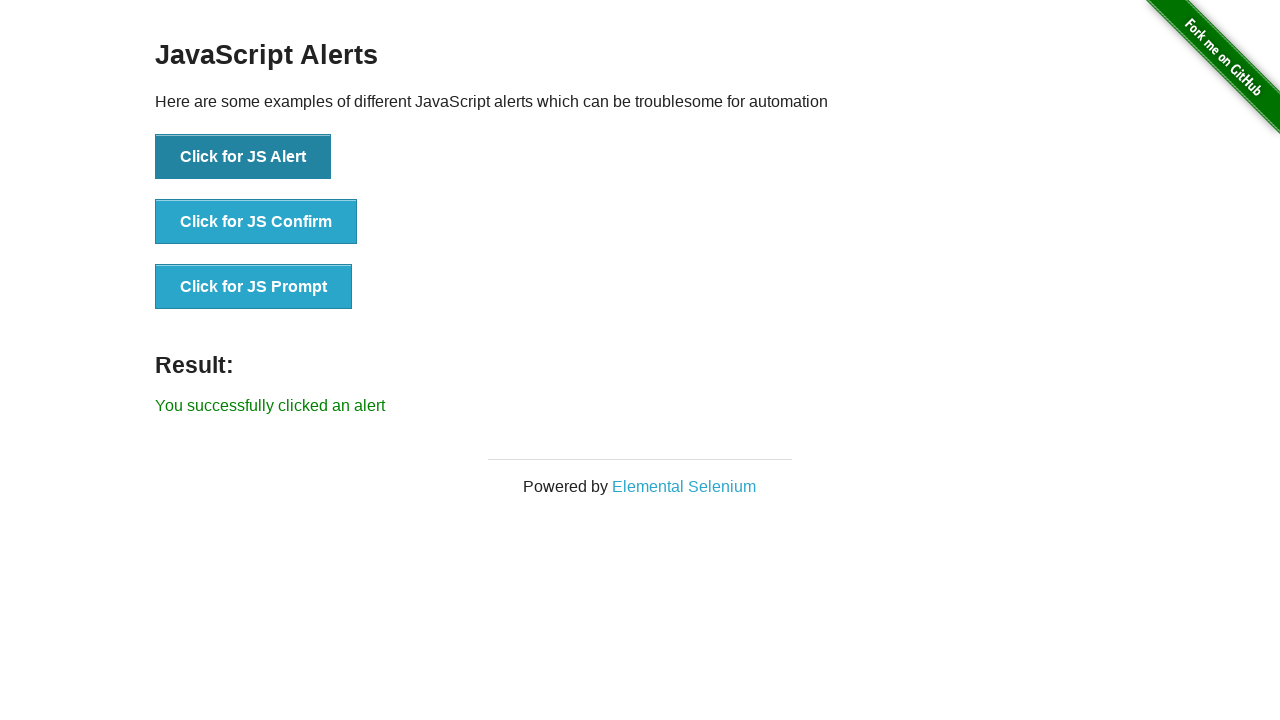

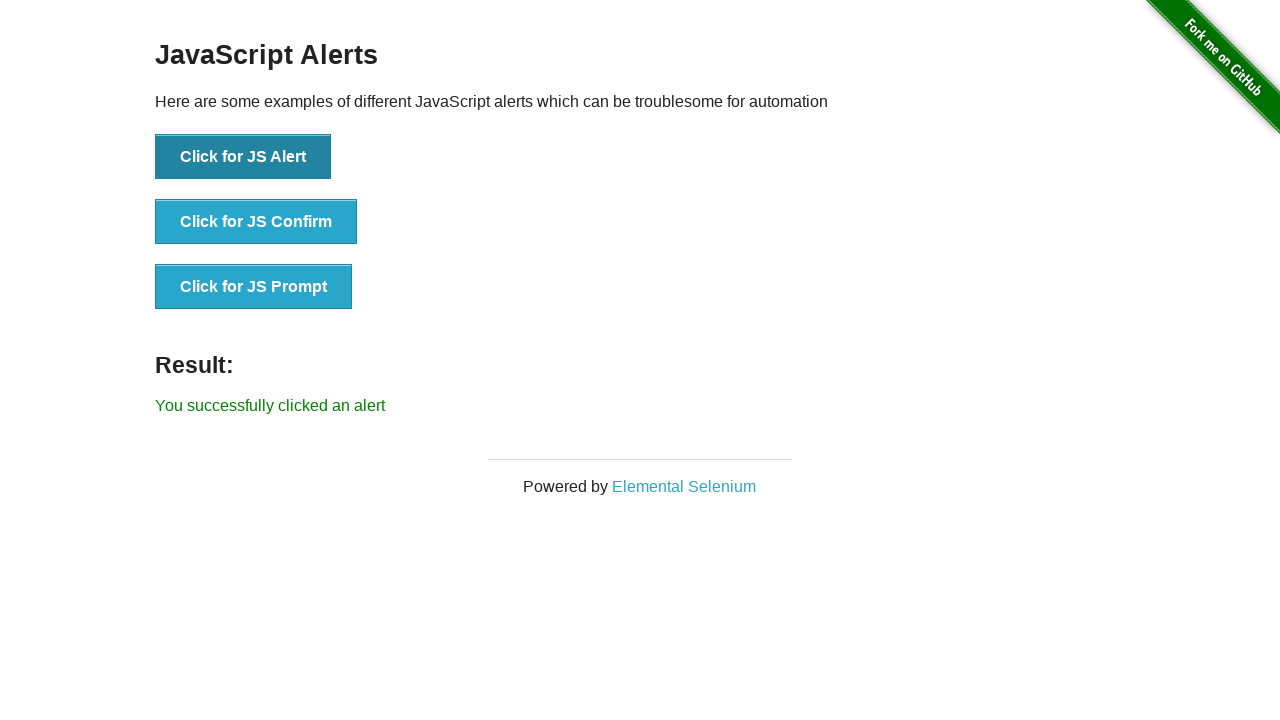